Tests drag and drop functionality by dragging an element and dropping it onto a target area within an iframe on the jQuery UI demo page.

Starting URL: https://jqueryui.com/droppable/

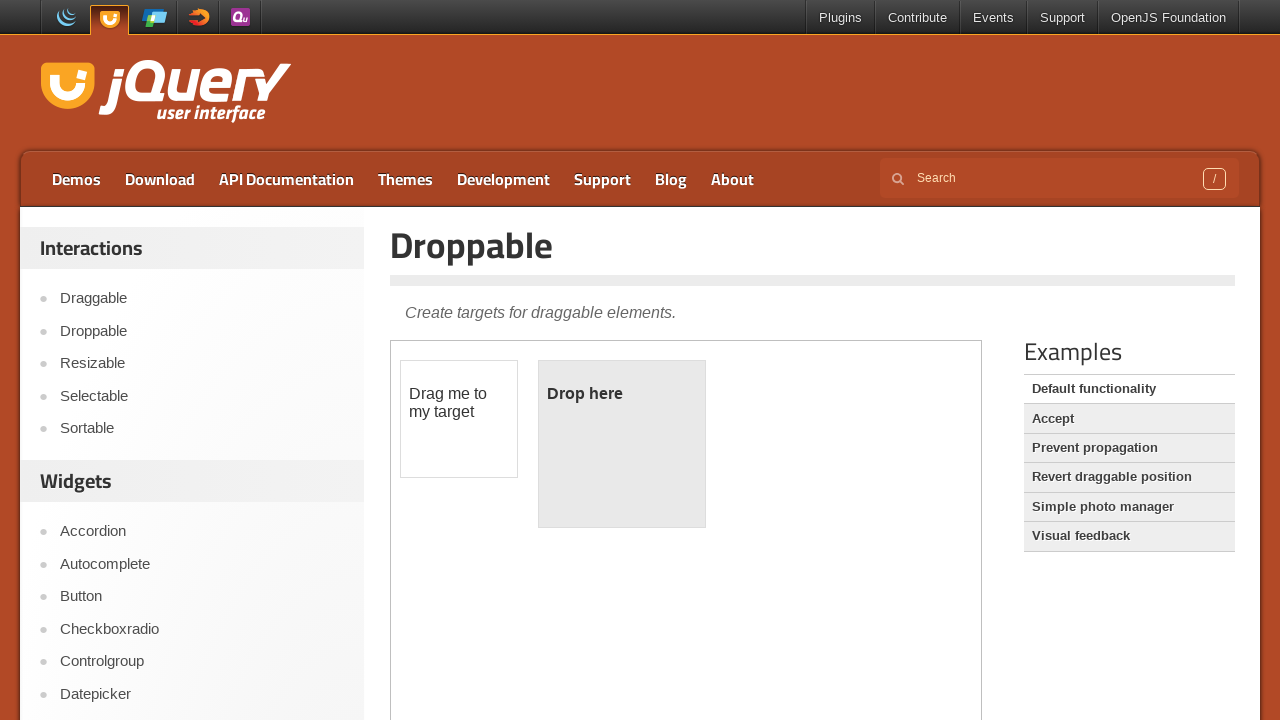

Located the demo iframe
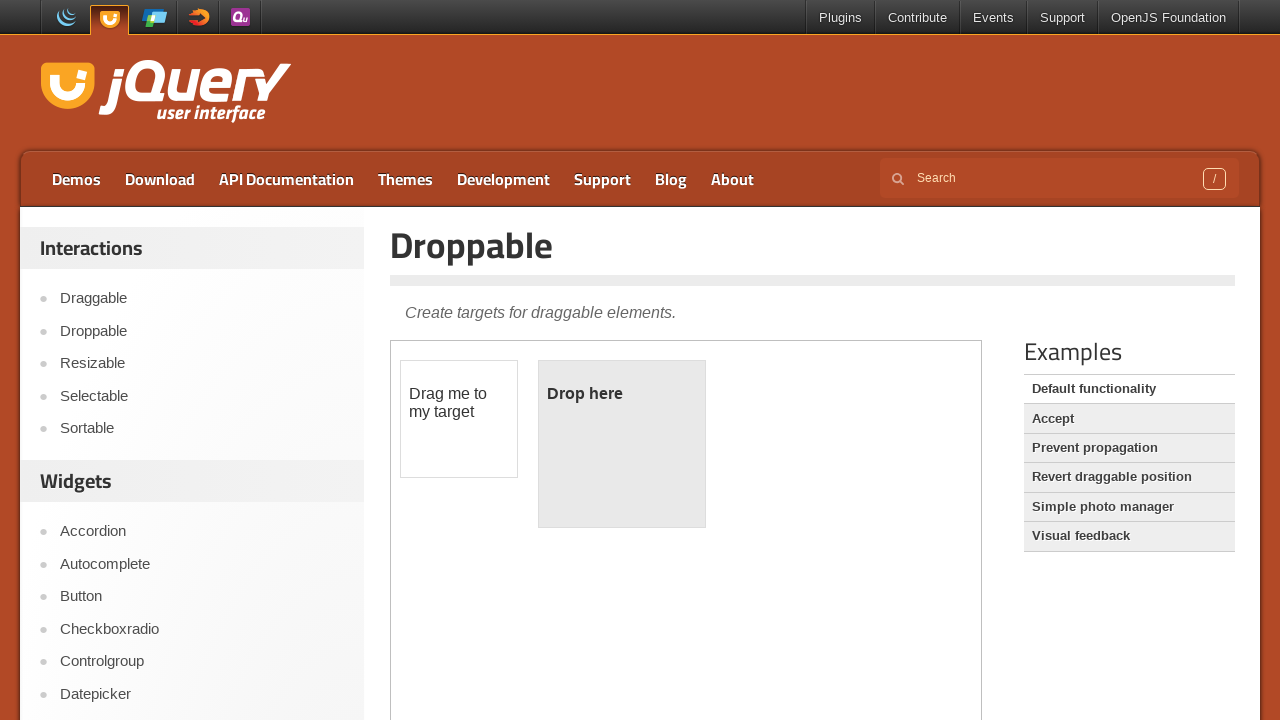

Draggable element is now visible
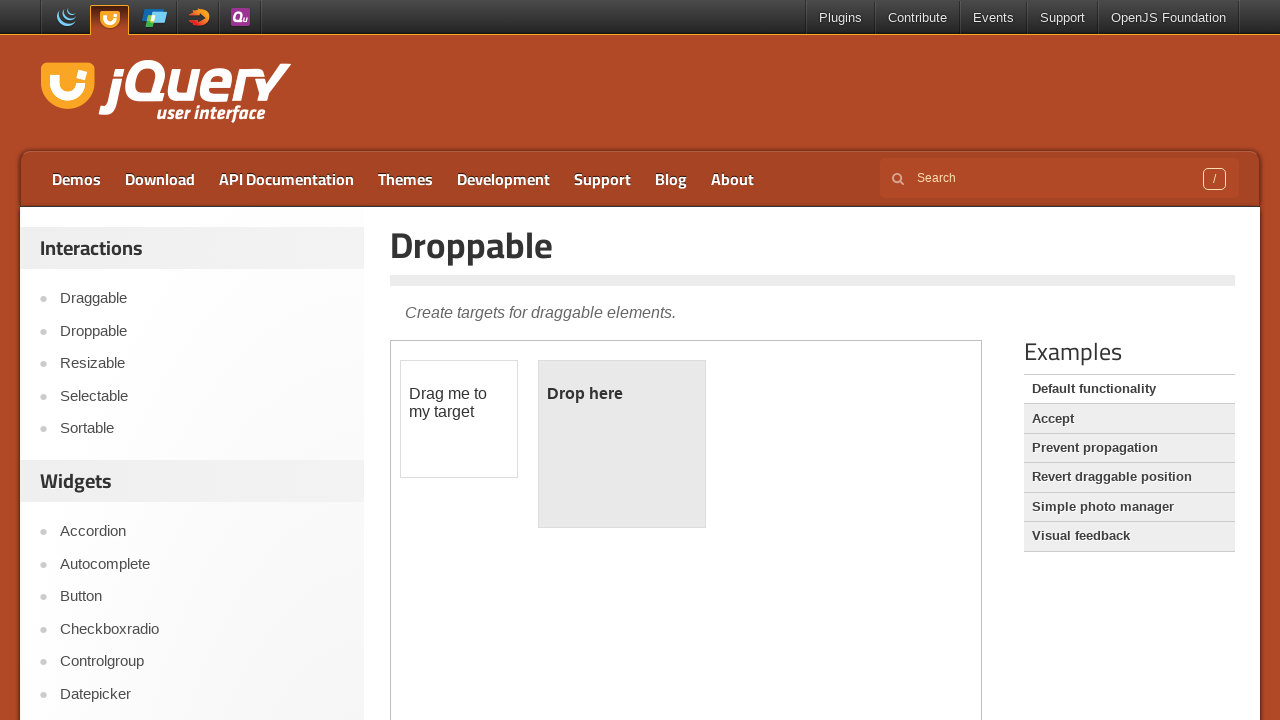

Droppable element is now visible
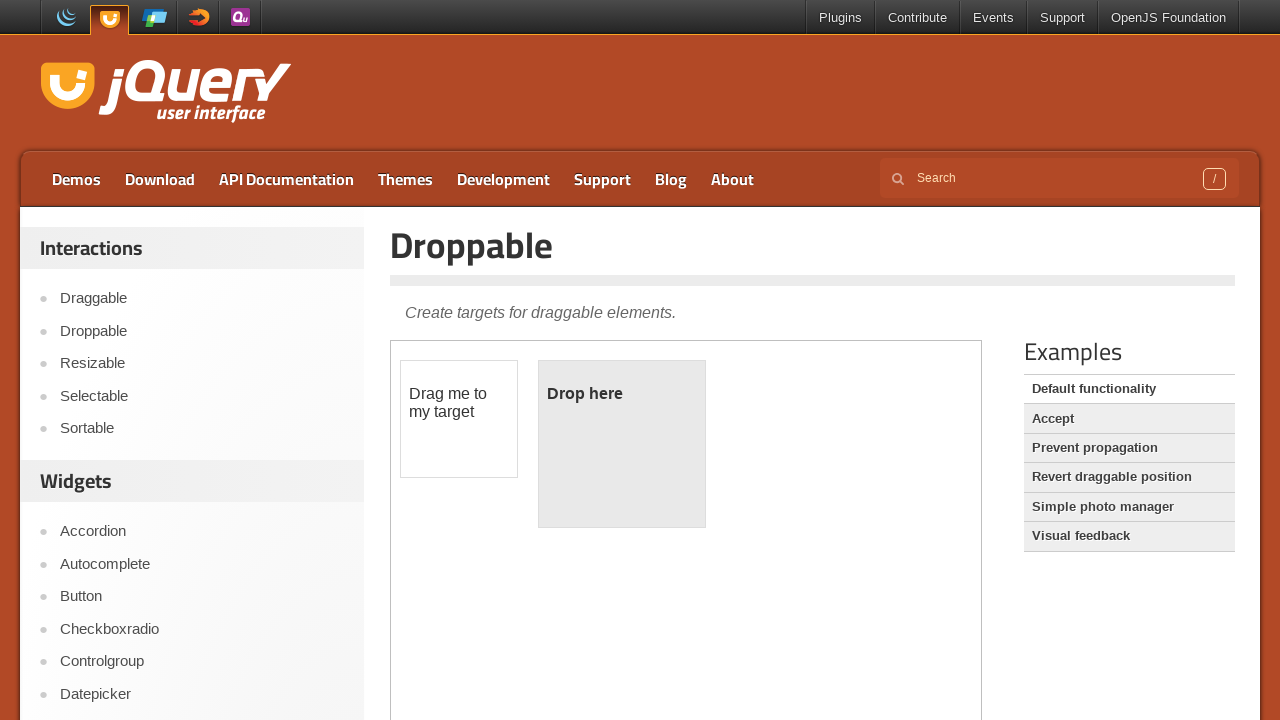

Dragged the draggable element onto the droppable target at (622, 444)
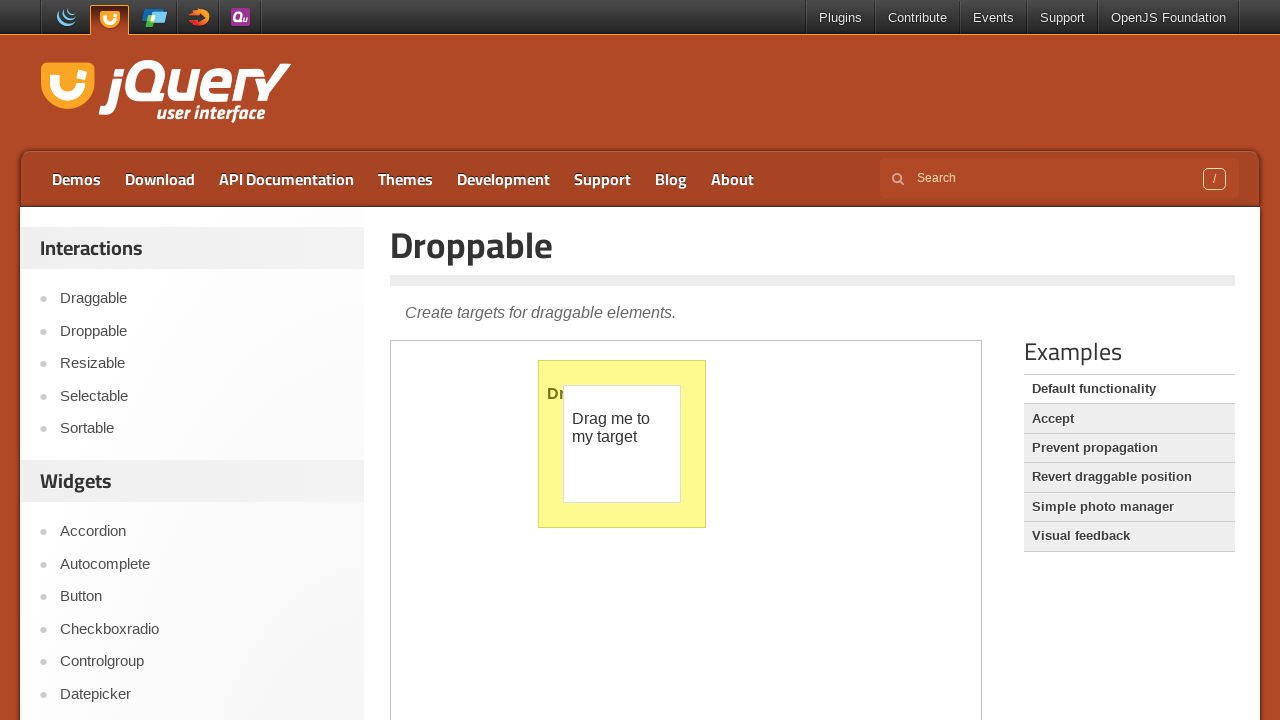

Verified that the drop was successful - droppable element now displays 'Dropped!'
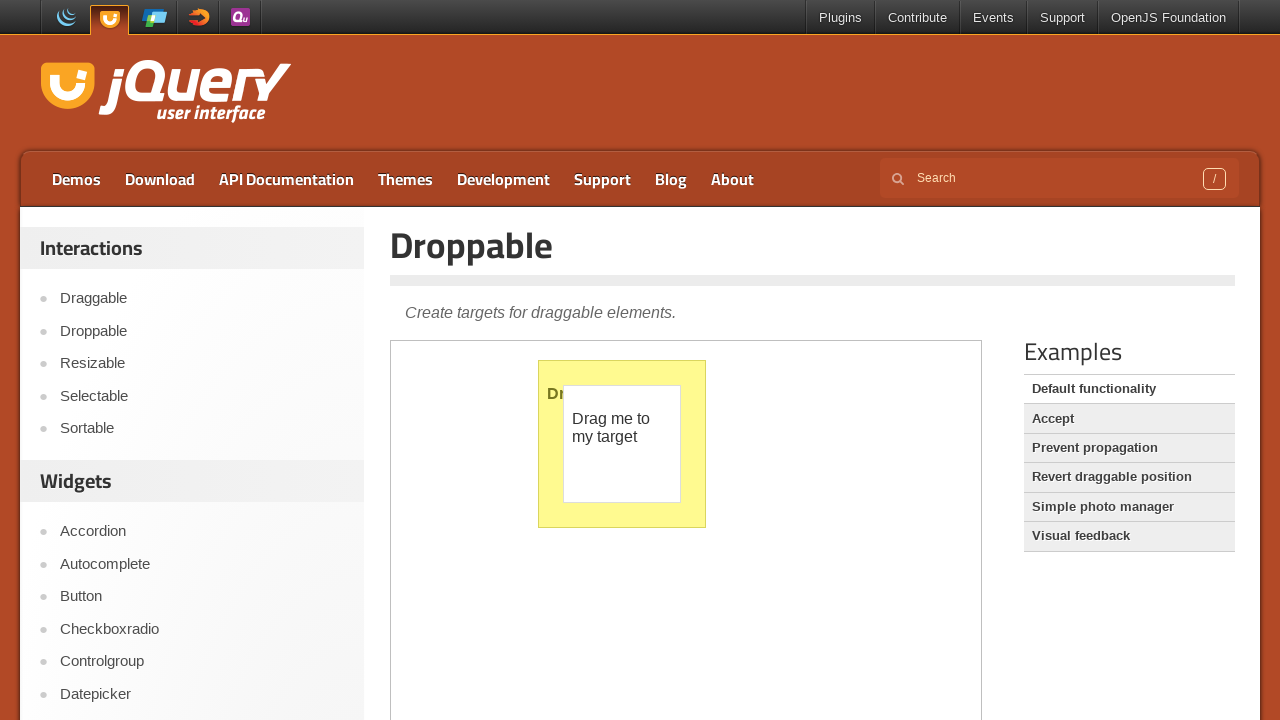

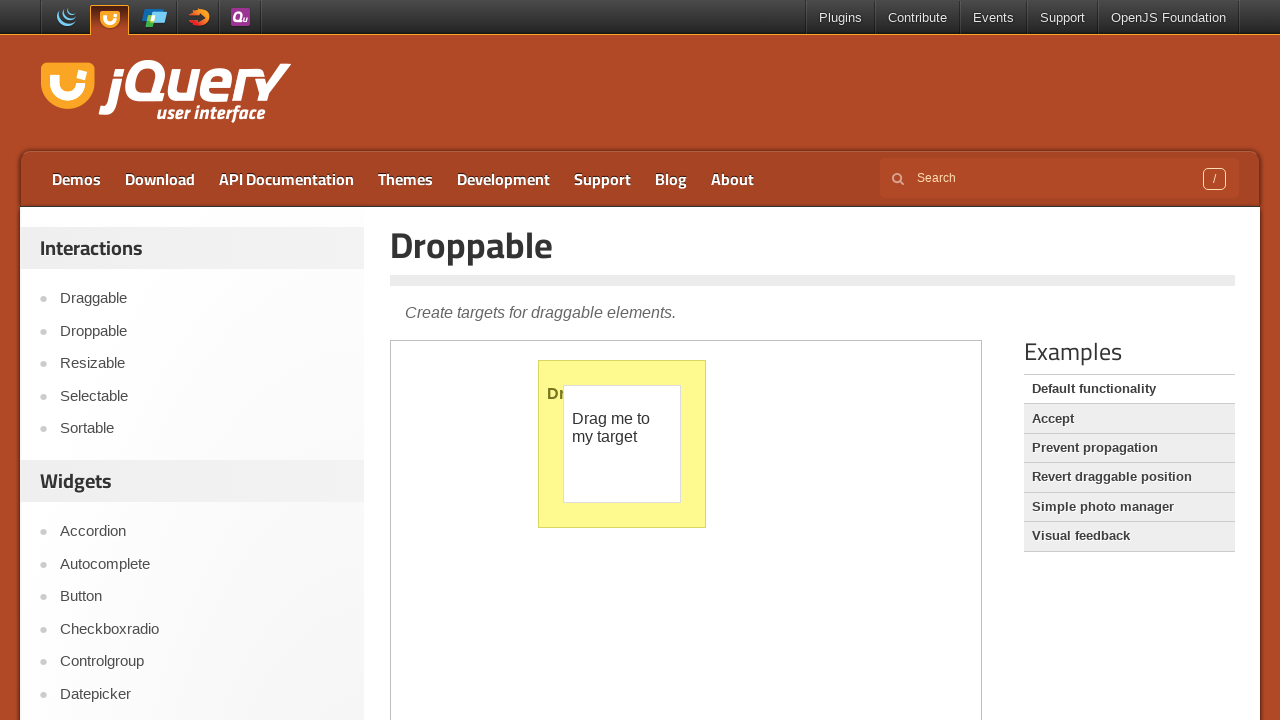